Tests dropdown selection functionality by selecting various options from multiple dropdown menus on the page

Starting URL: https://grotechminds.com/dropdown/

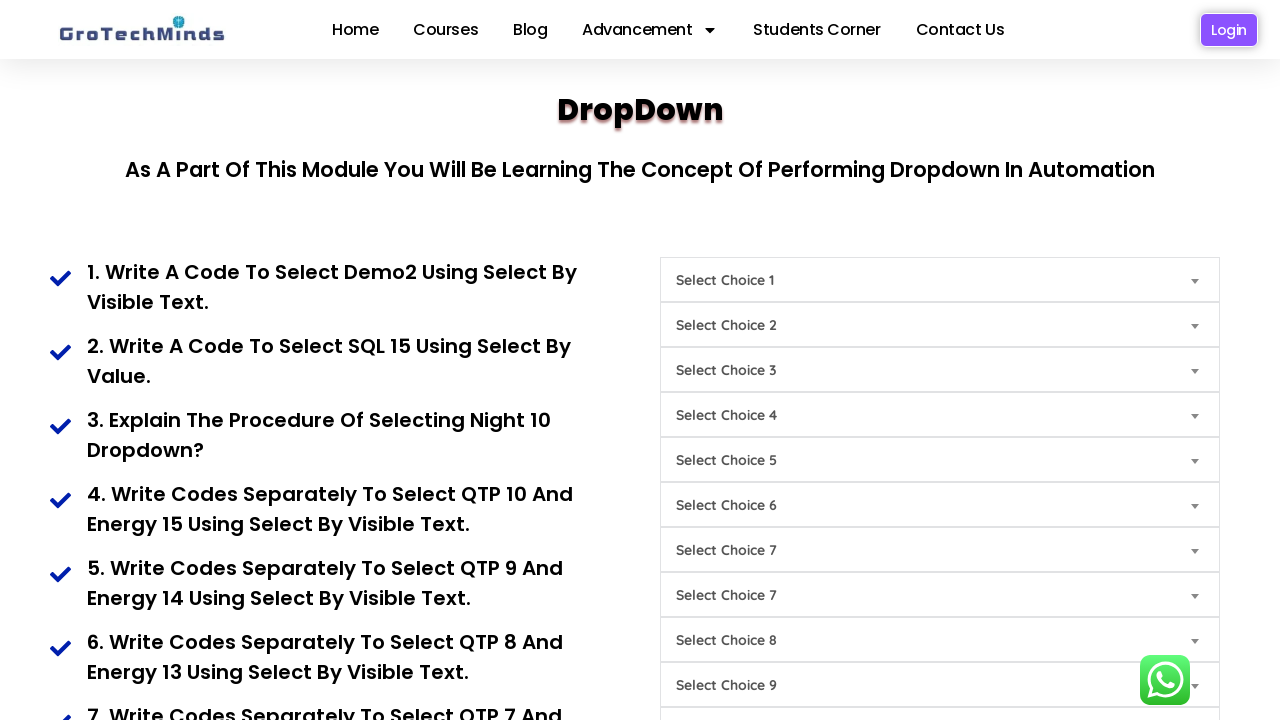

Selected 'Demo2' from Choice1 dropdown on #Choice1
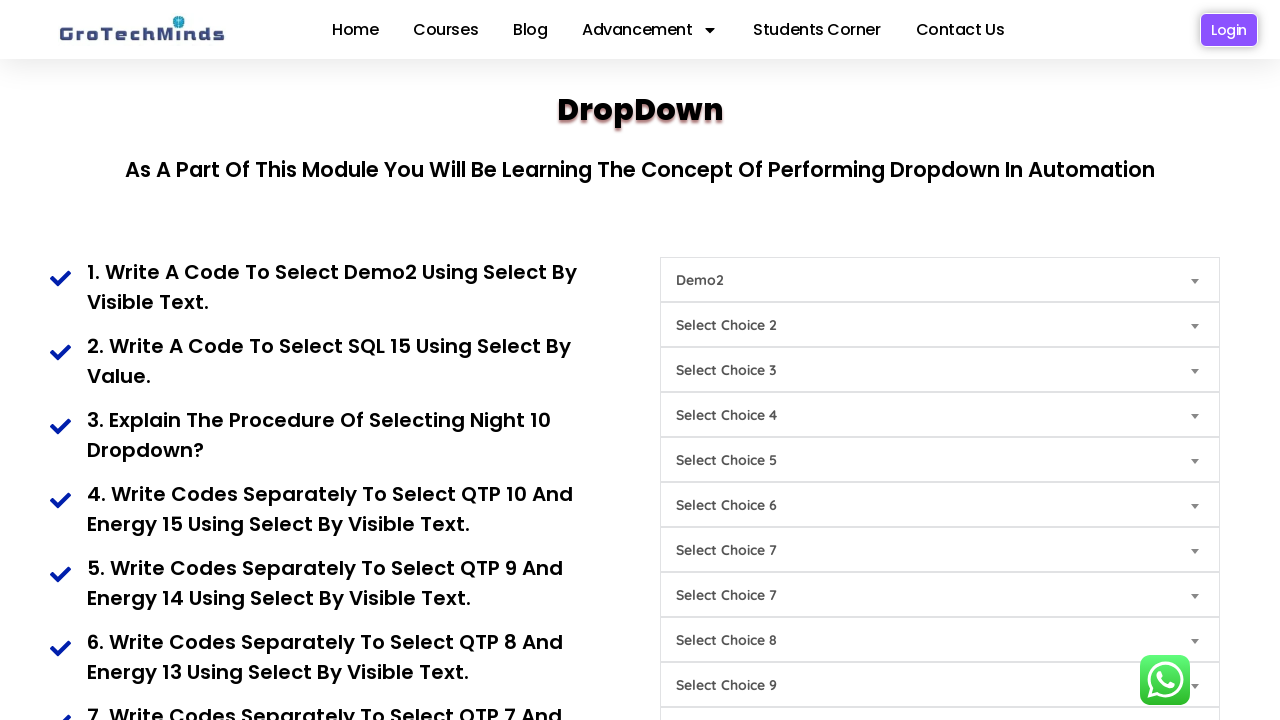

Selected 'SQL15' from Choice9 dropdown on #Choice9
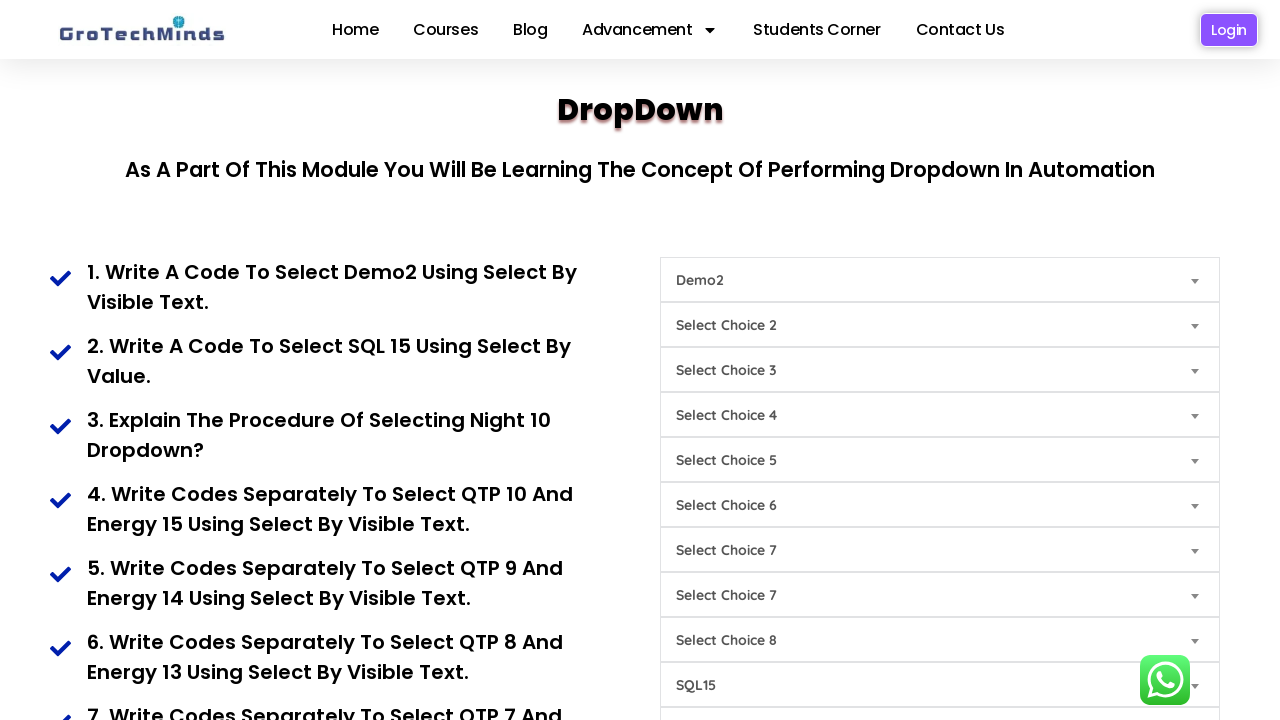

Selected 'Night10' from Choice6 dropdown on #Choice6
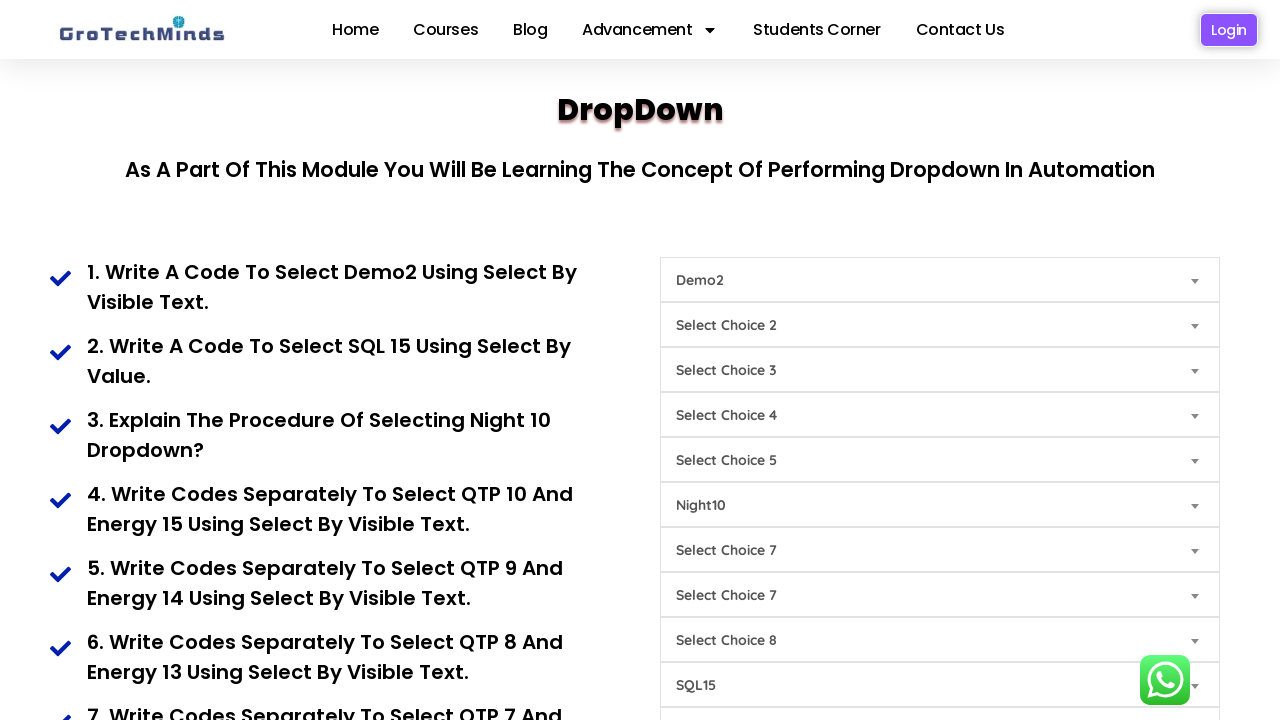

Selected 'Energy15' from Choice4 dropdown on #Choice4
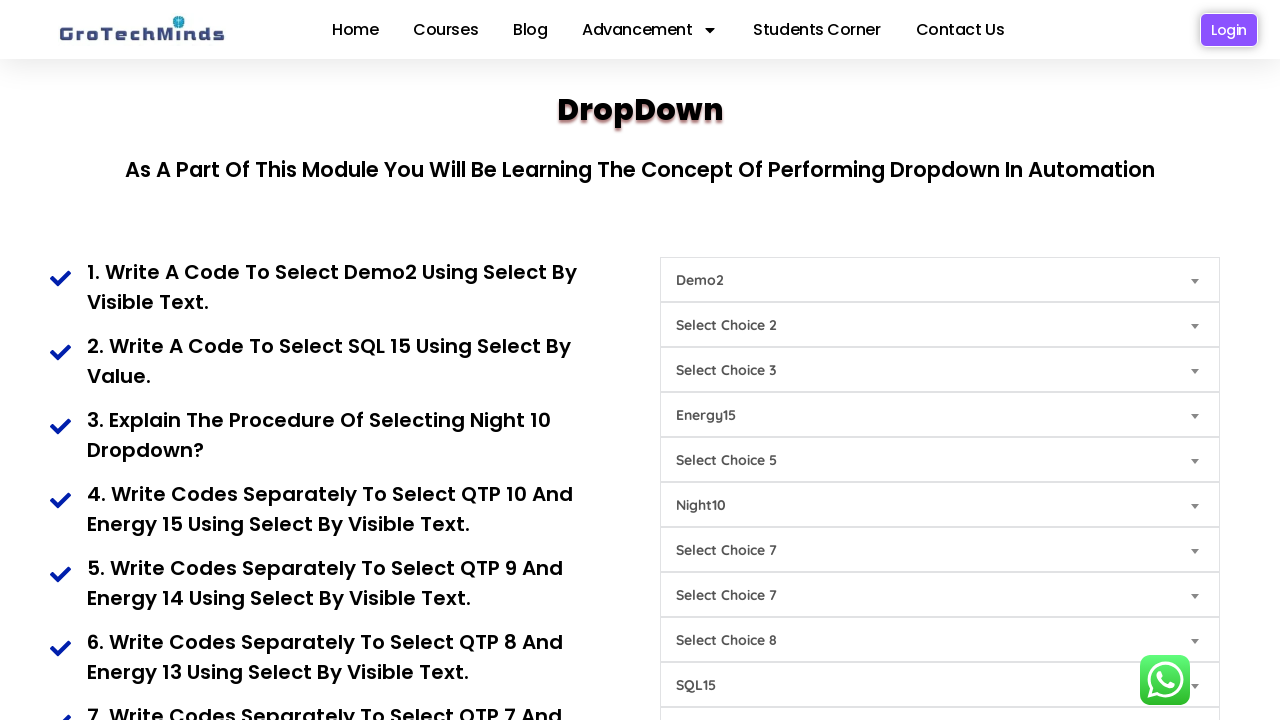

Selected 'Energy14' from Choice4 dropdown on #Choice4
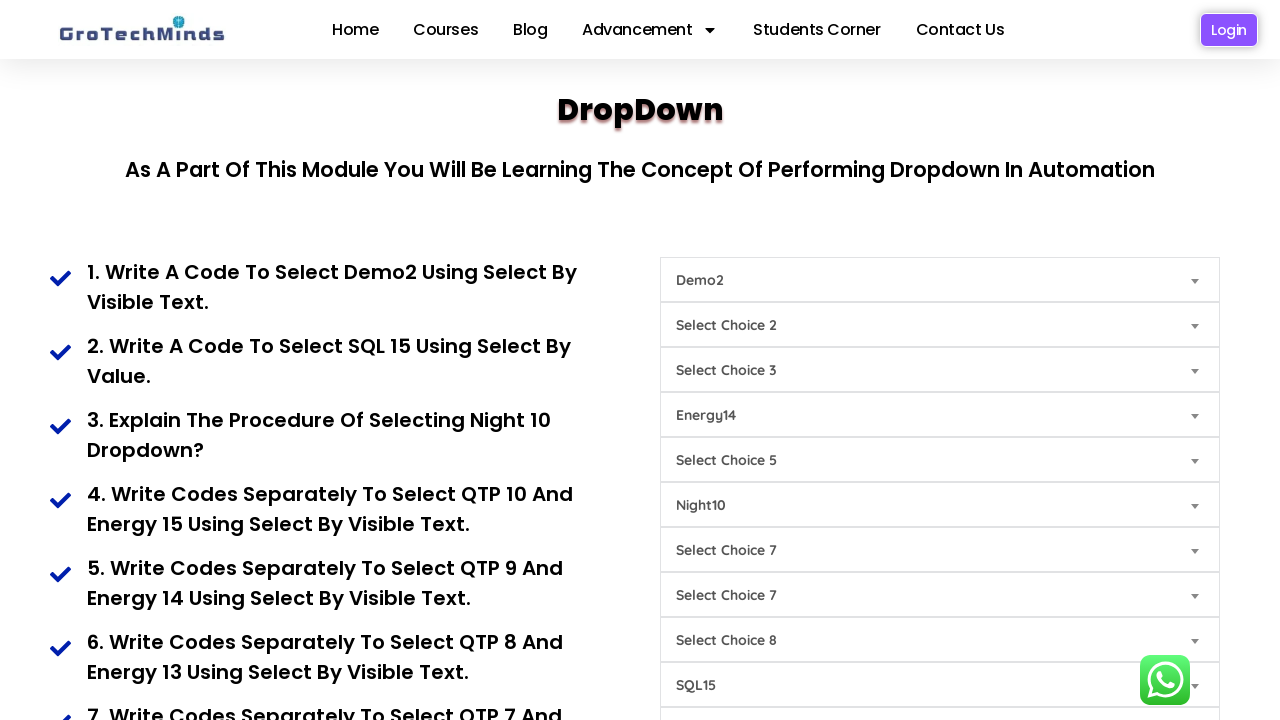

Selected 'Energy13' from Choice4 dropdown on #Choice4
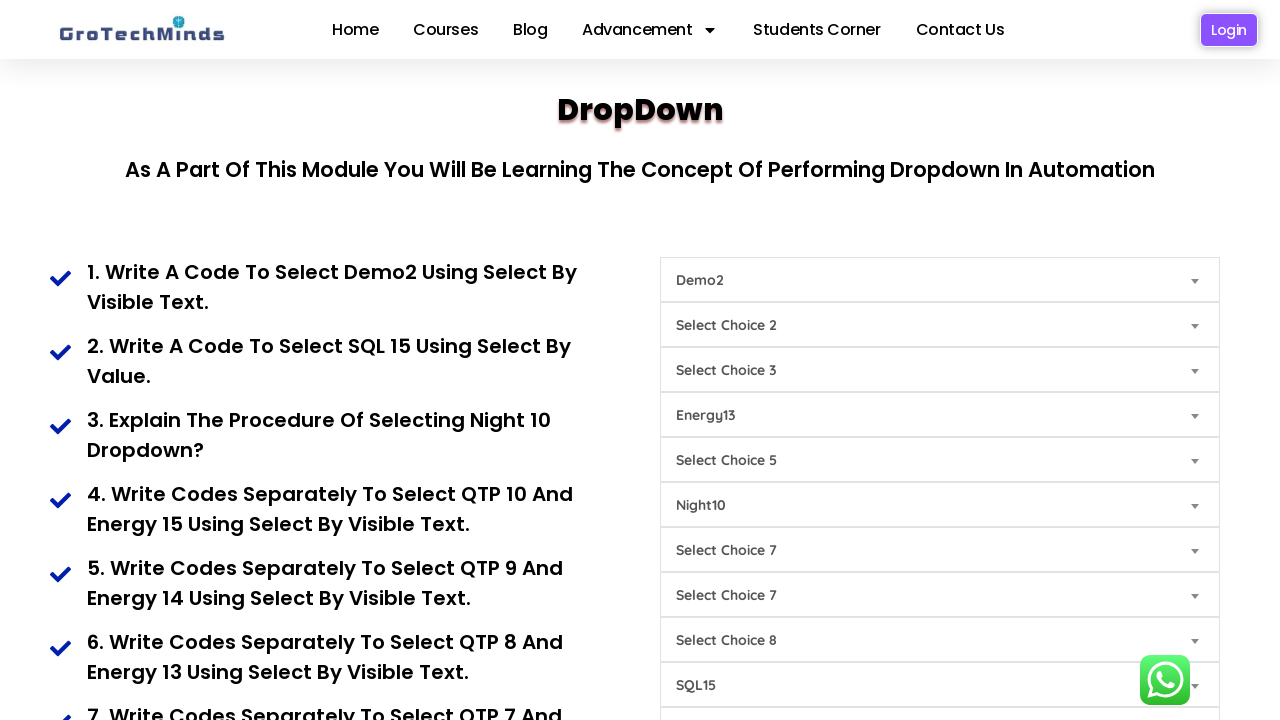

Selected 'Energy12' from Choice4 dropdown on #Choice4
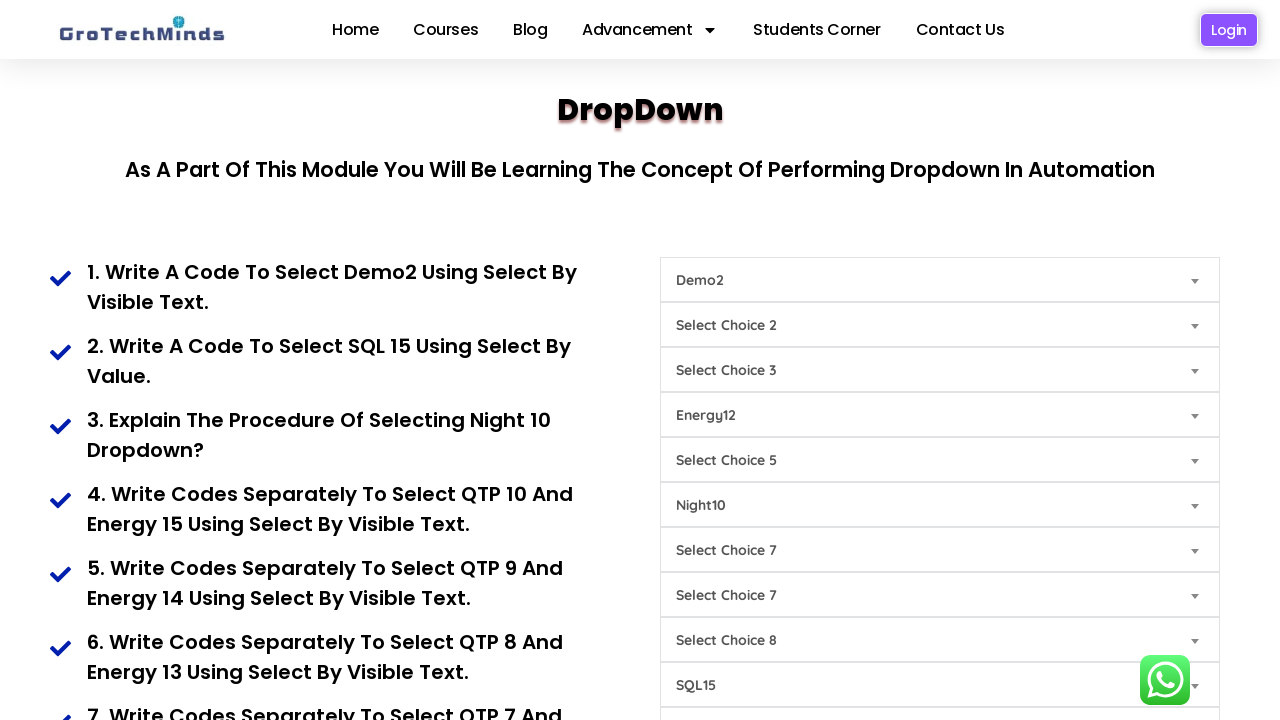

Selected 'Energy11' from Choice4 dropdown on #Choice4
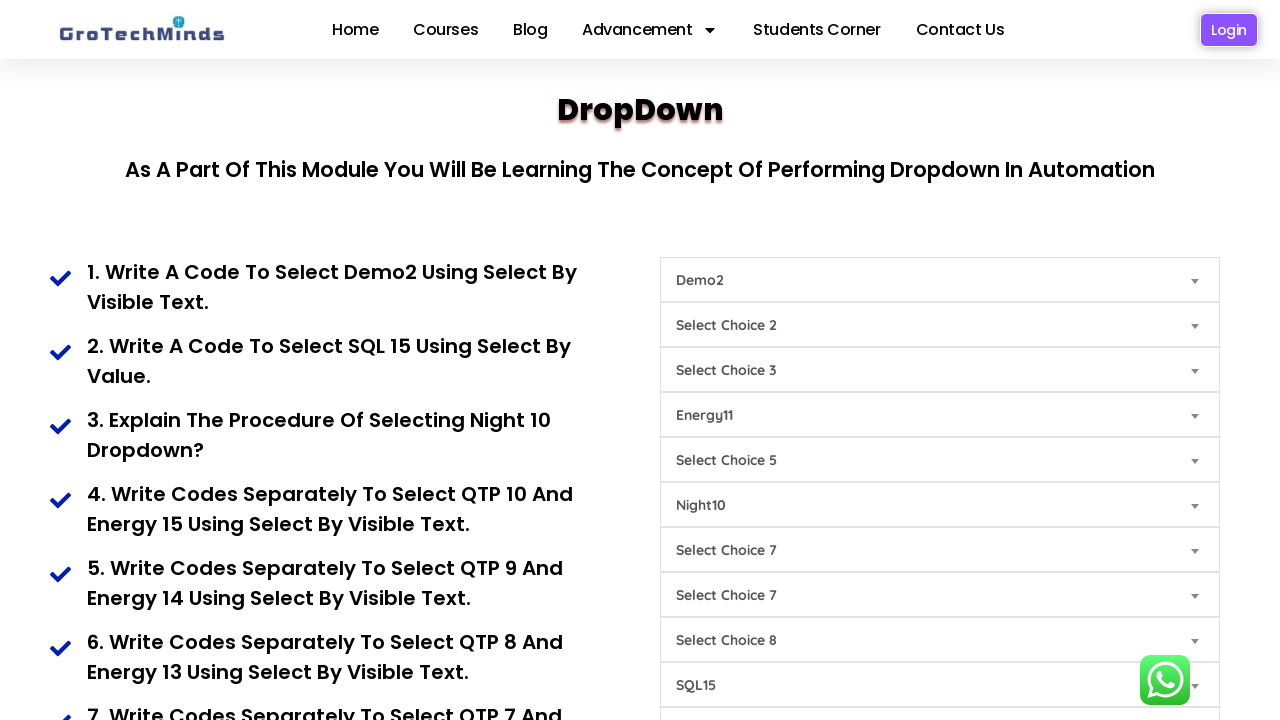

Selected 'QTP6' from Choice8 dropdown on #Choice8
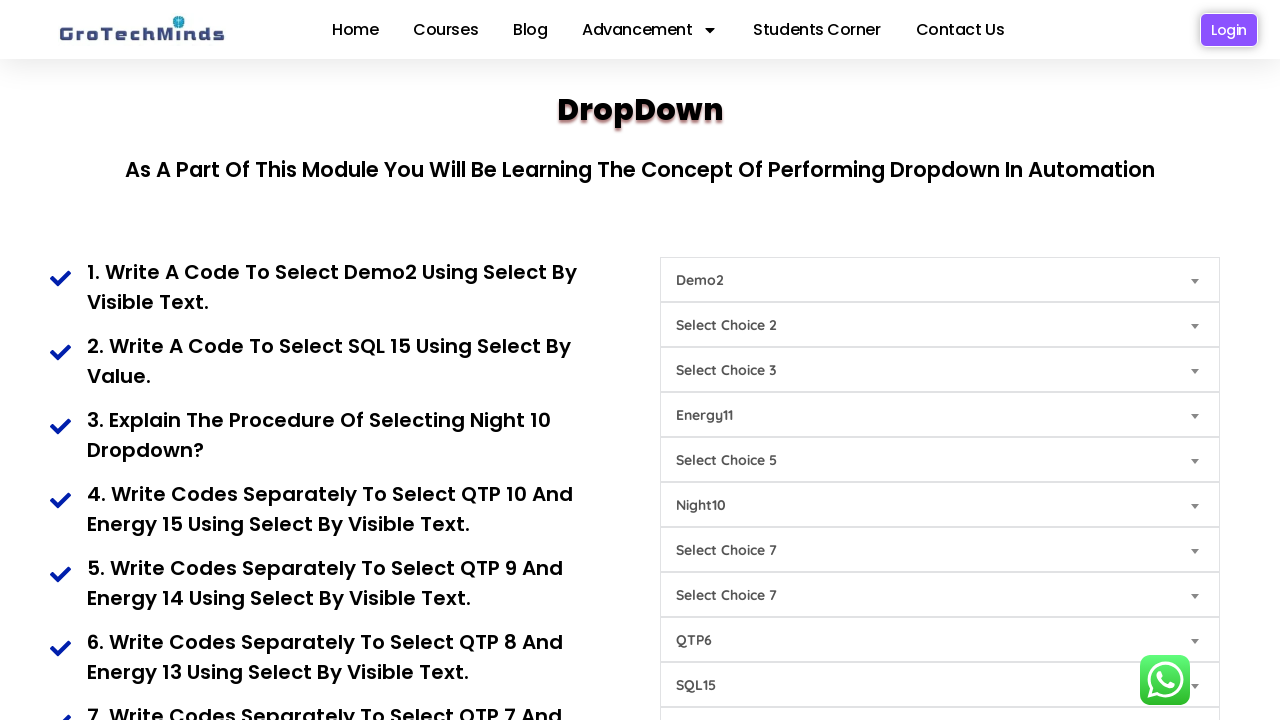

Selected 'QTP7' from Choice8 dropdown on #Choice8
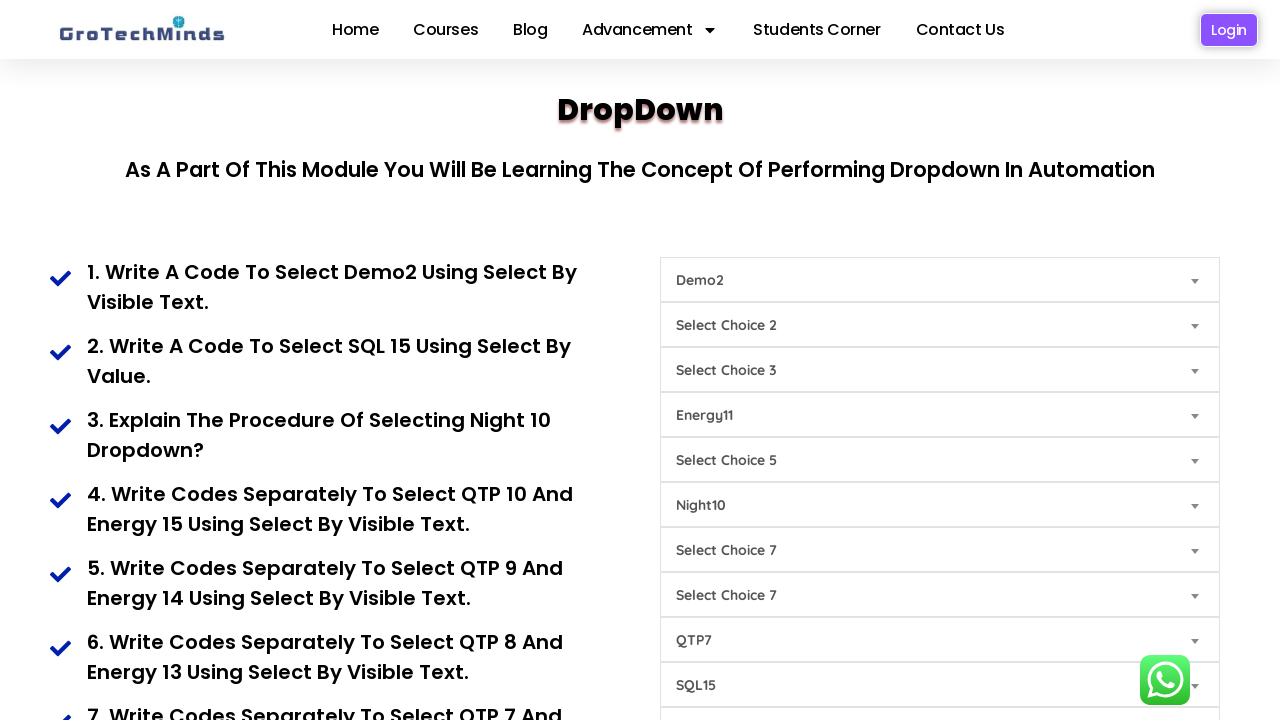

Selected 'QTP8' from Choice8 dropdown on #Choice8
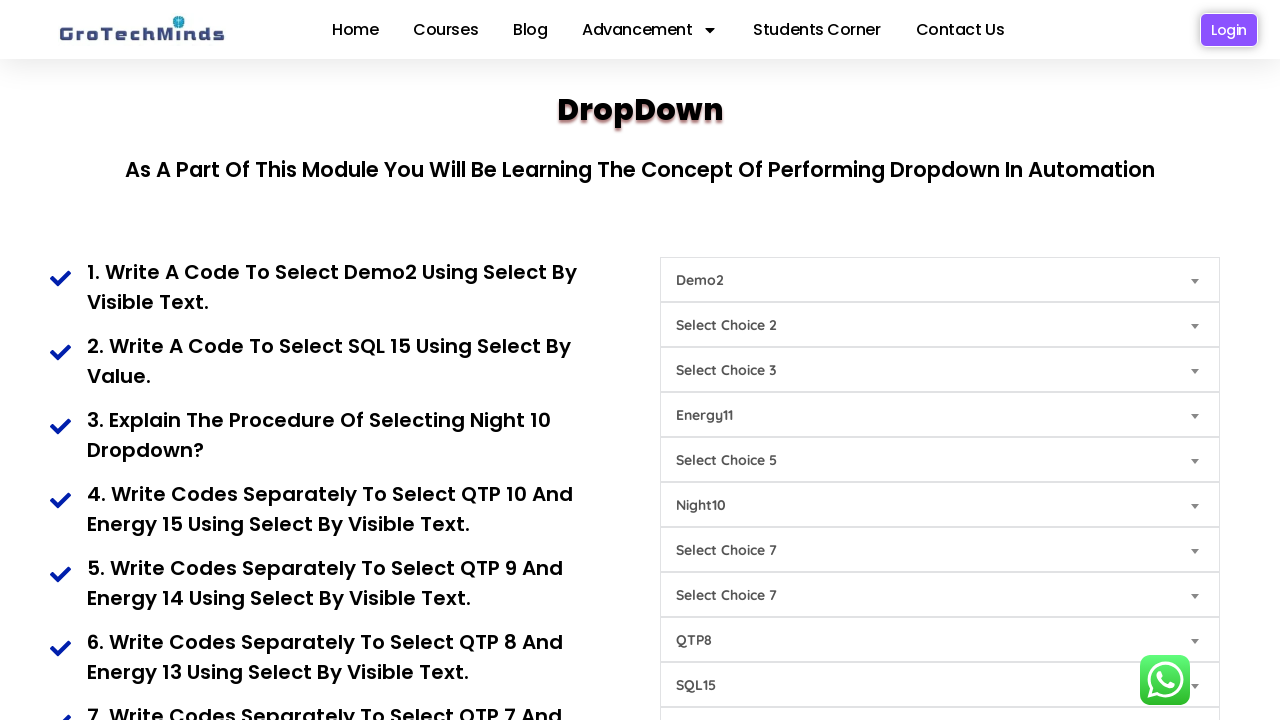

Selected 'QTP9' from Choice8 dropdown on #Choice8
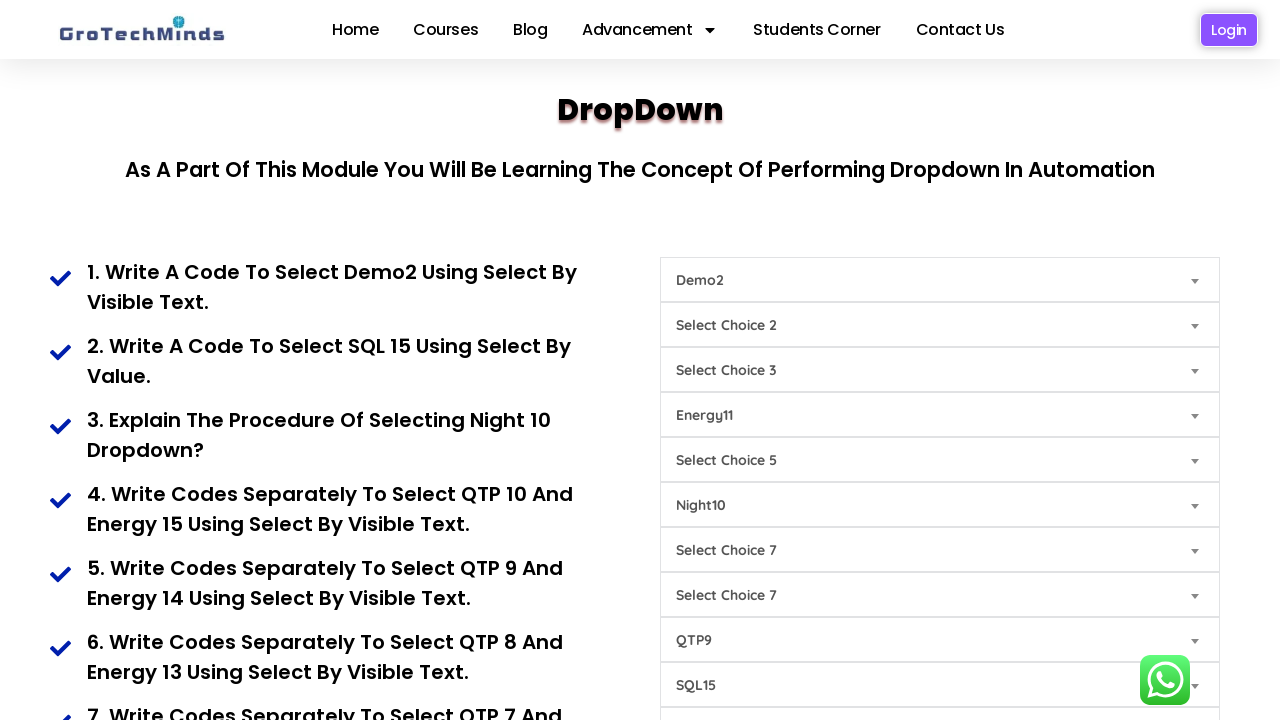

Selected 'QTP10' from Choice8 dropdown on #Choice8
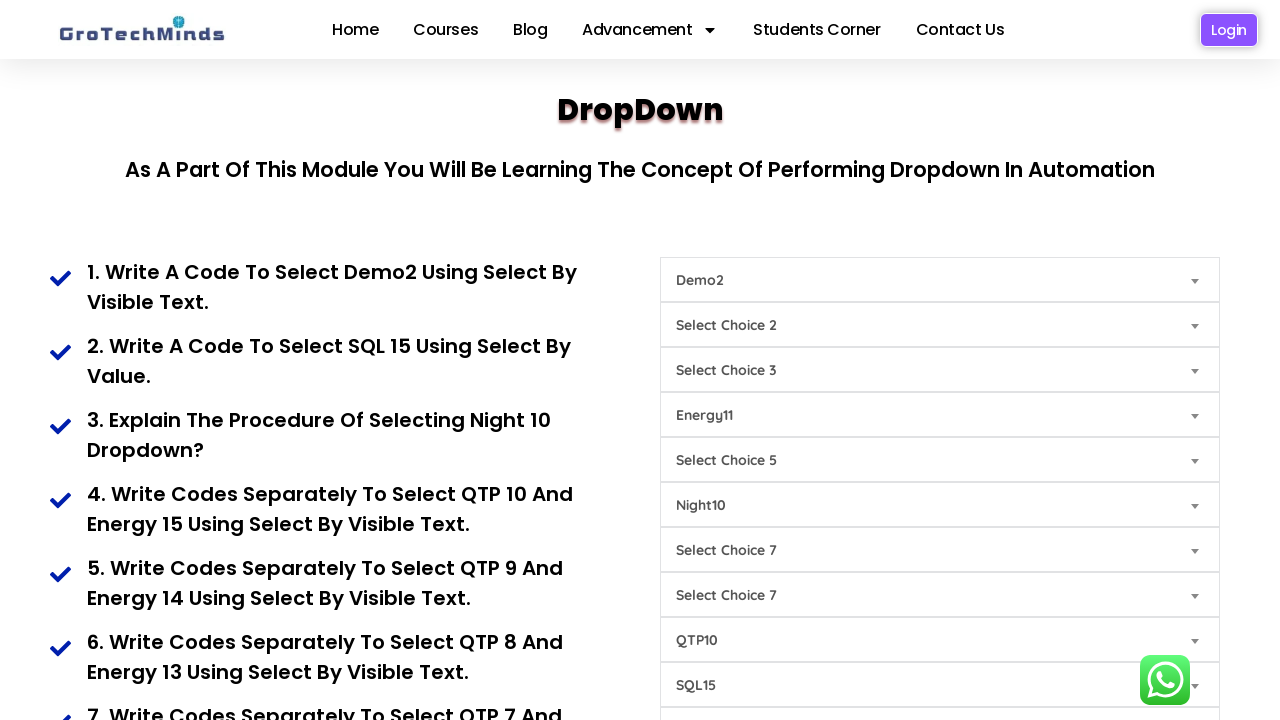

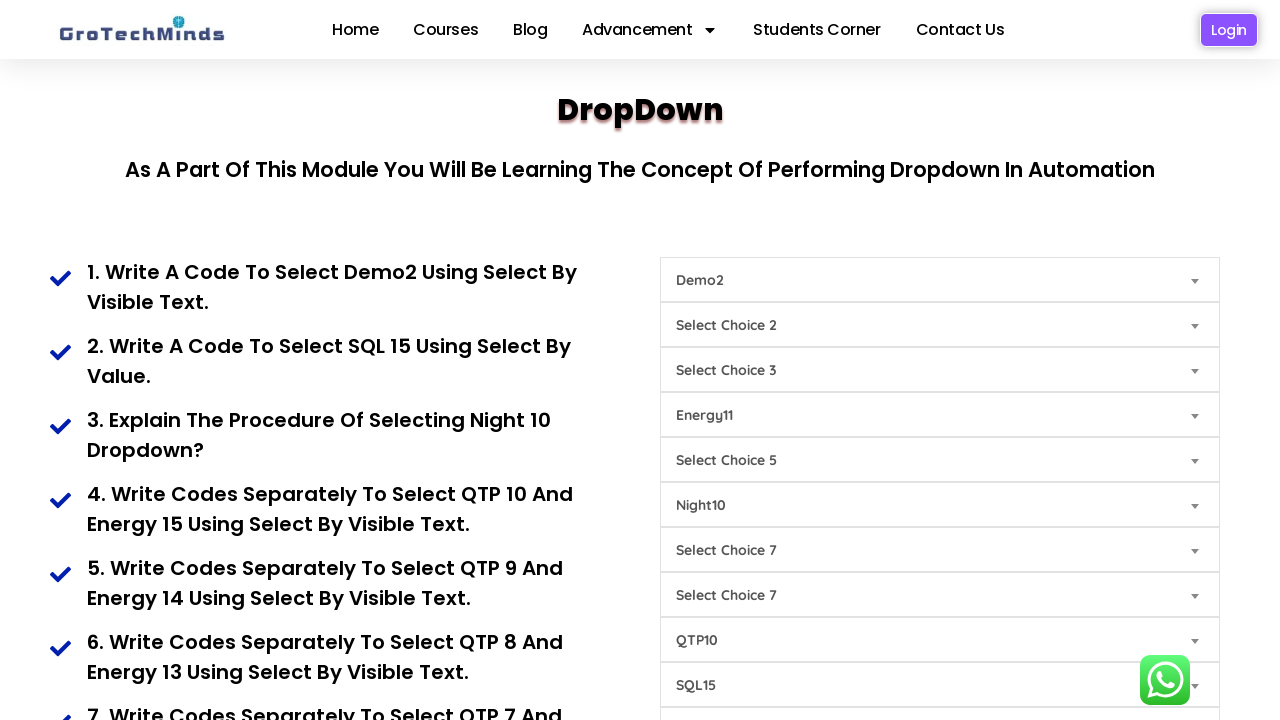